Tests opening a new browser window, navigating to a different page in that window, and verifying that two windows are open.

Starting URL: https://the-internet.herokuapp.com

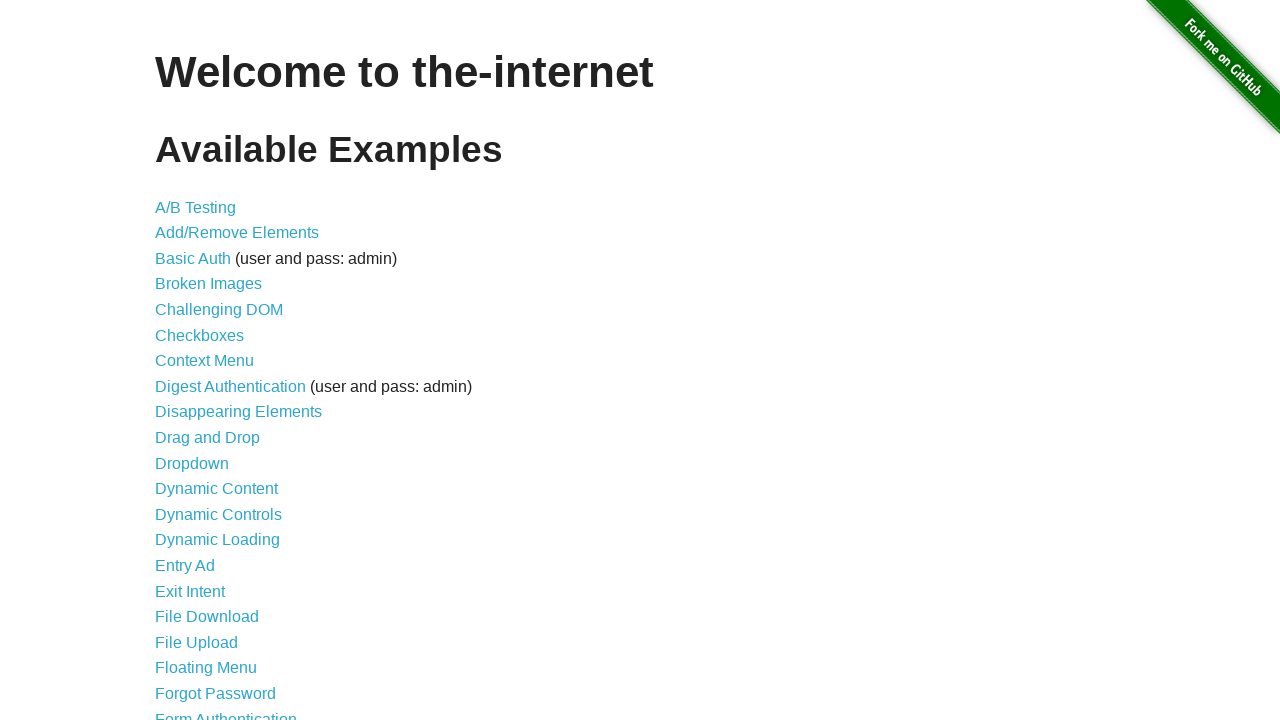

Created a new browser window/page in the context
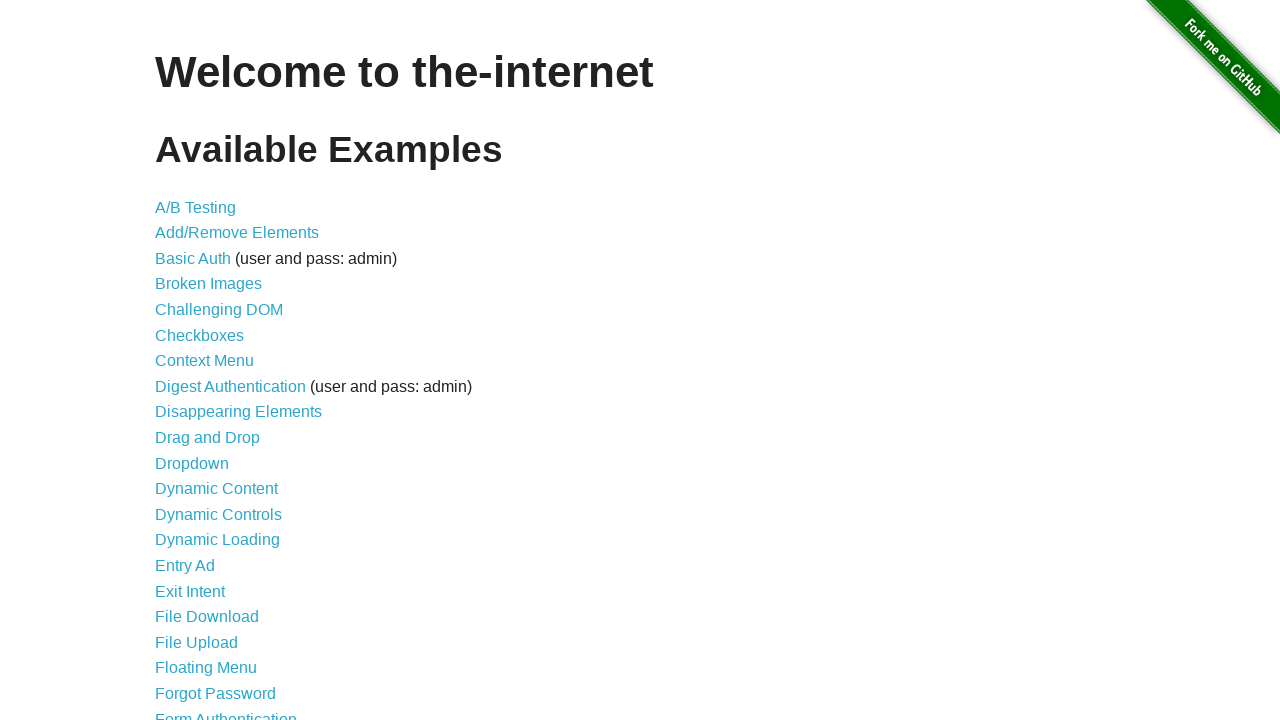

Navigated new window to typos page
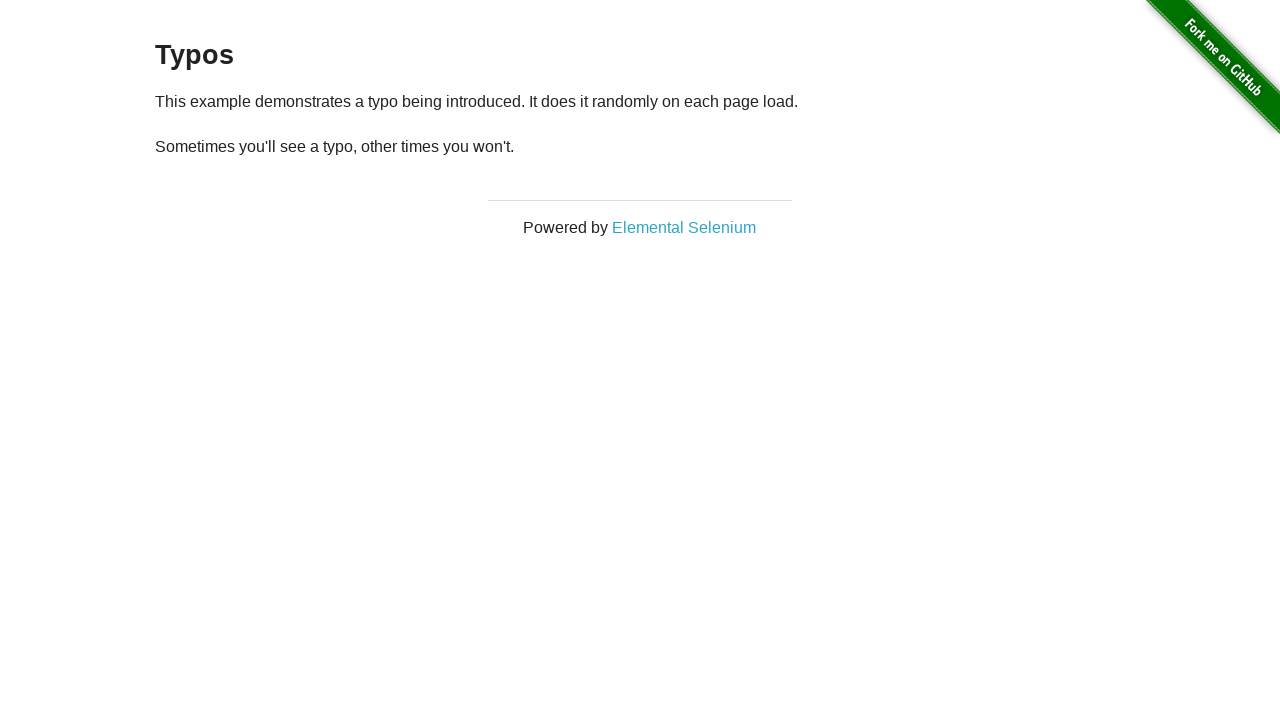

Counted 2 open windows in context
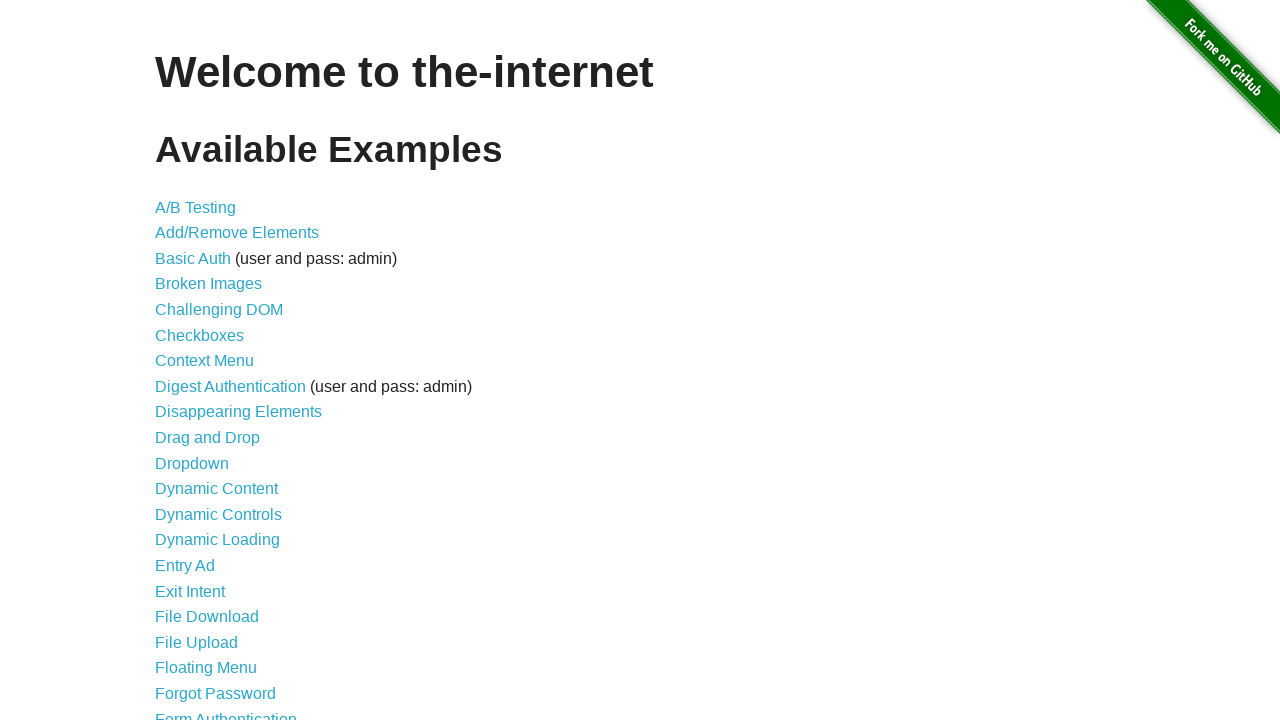

Verified that exactly 2 windows are open
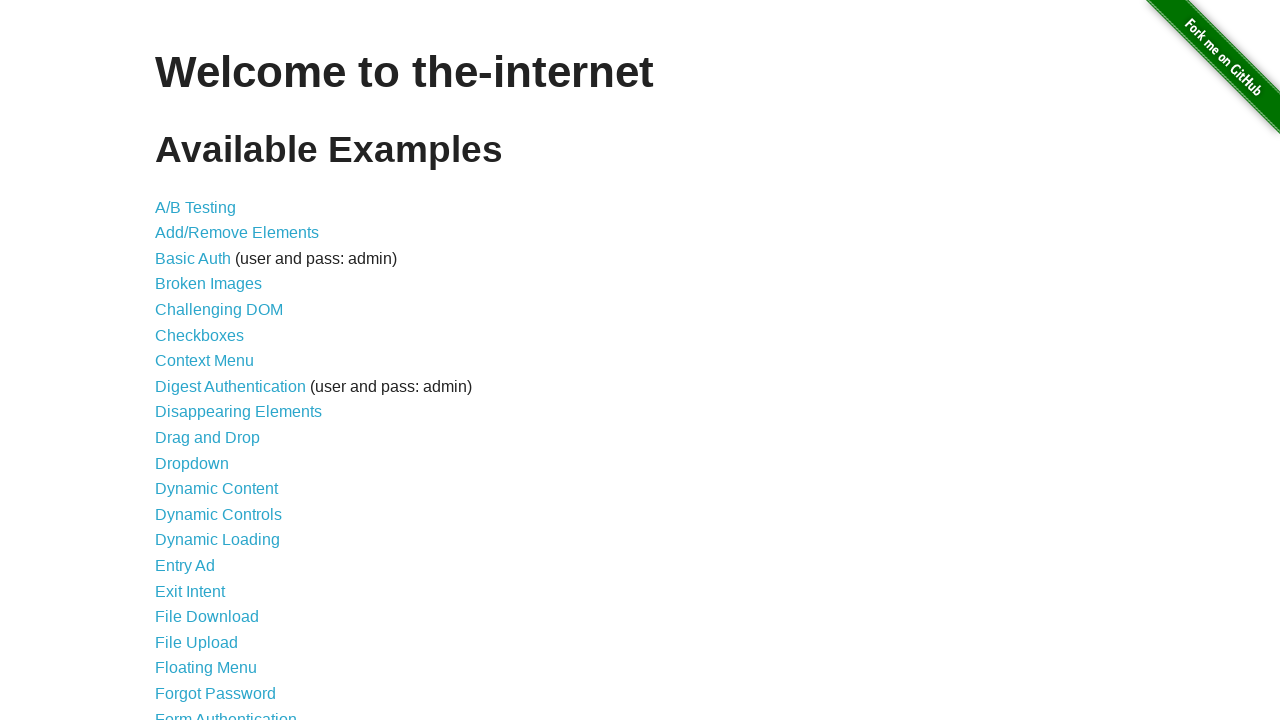

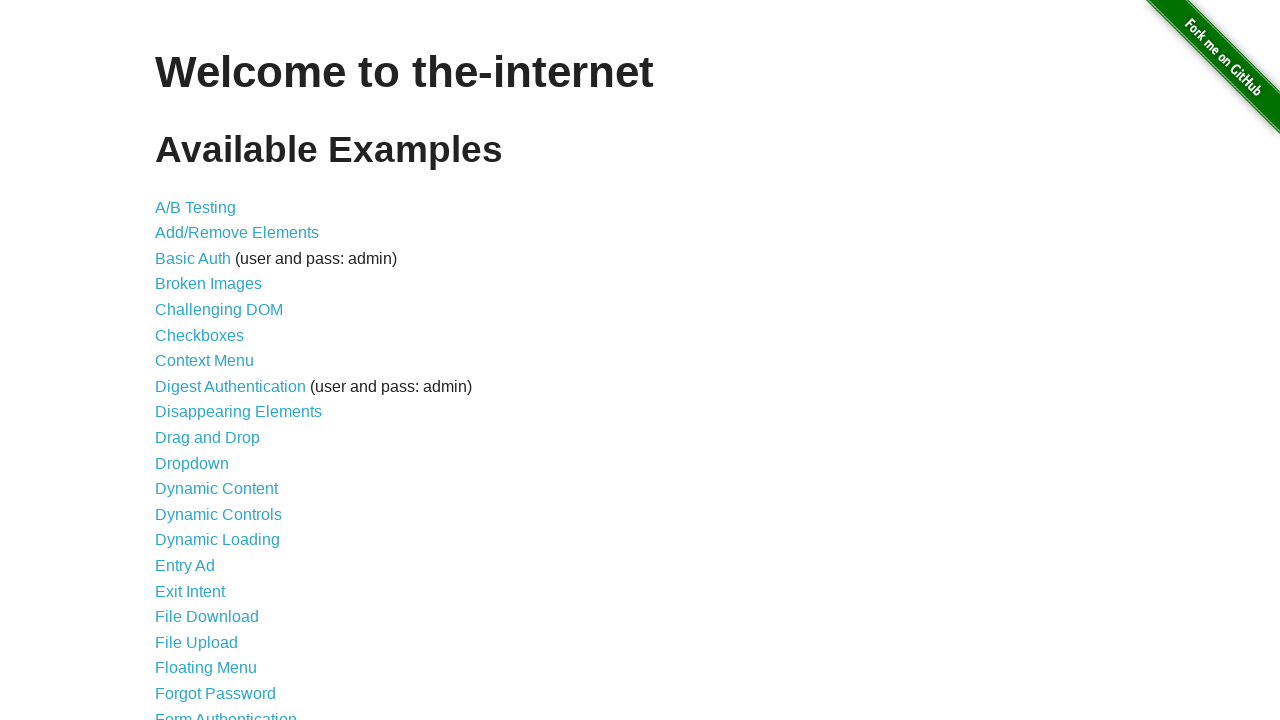